Tests checking and unchecking all checkboxes using the check-all and uncheck-all buttons

Starting URL: https://moatazeldebsy.github.io/test-automation-practices/#/checkboxes

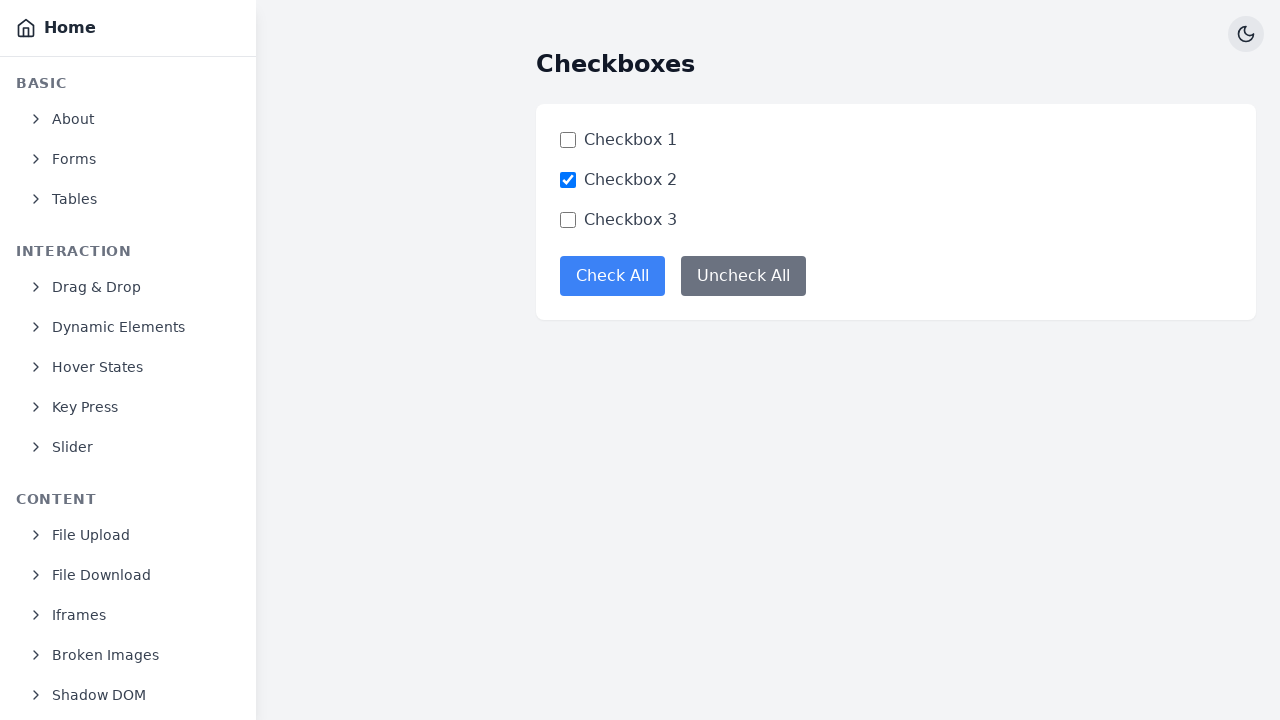

Clicked check-all button to select all checkboxes at (612, 276) on button[data-test='check-all-button']
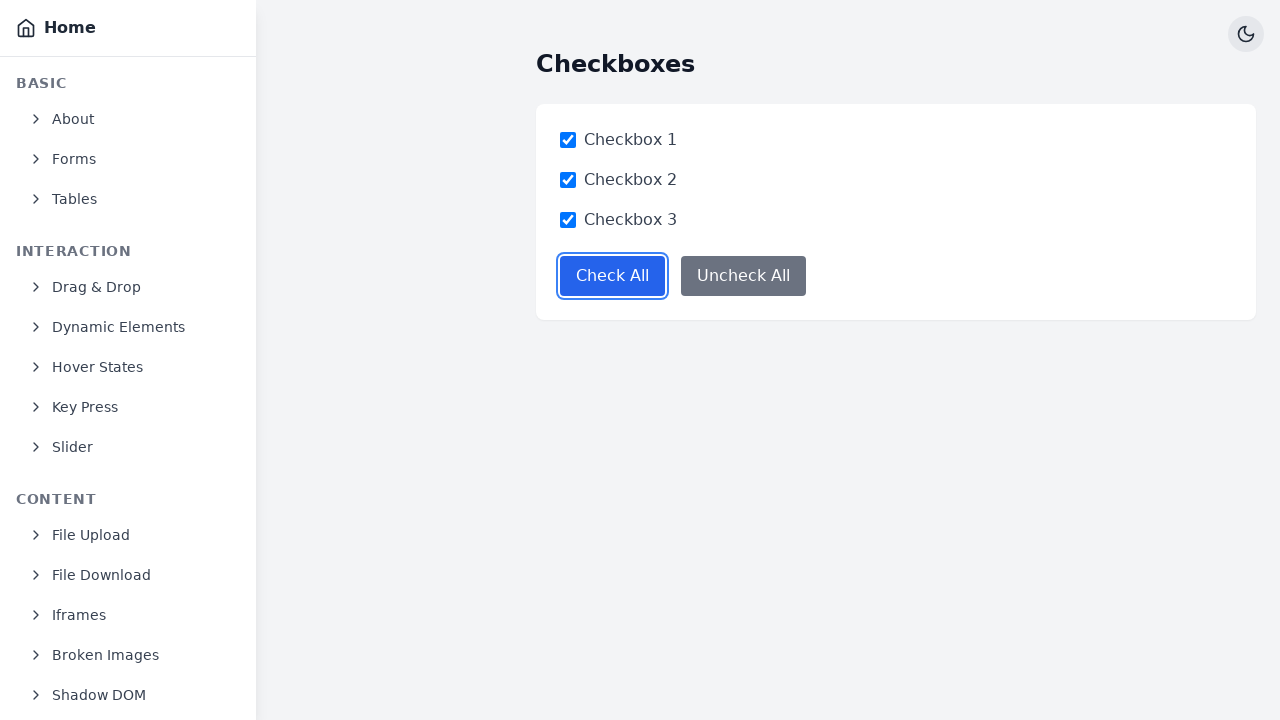

Clicked uncheck-all button to deselect all checkboxes at (744, 276) on button[data-test='uncheck-all-button']
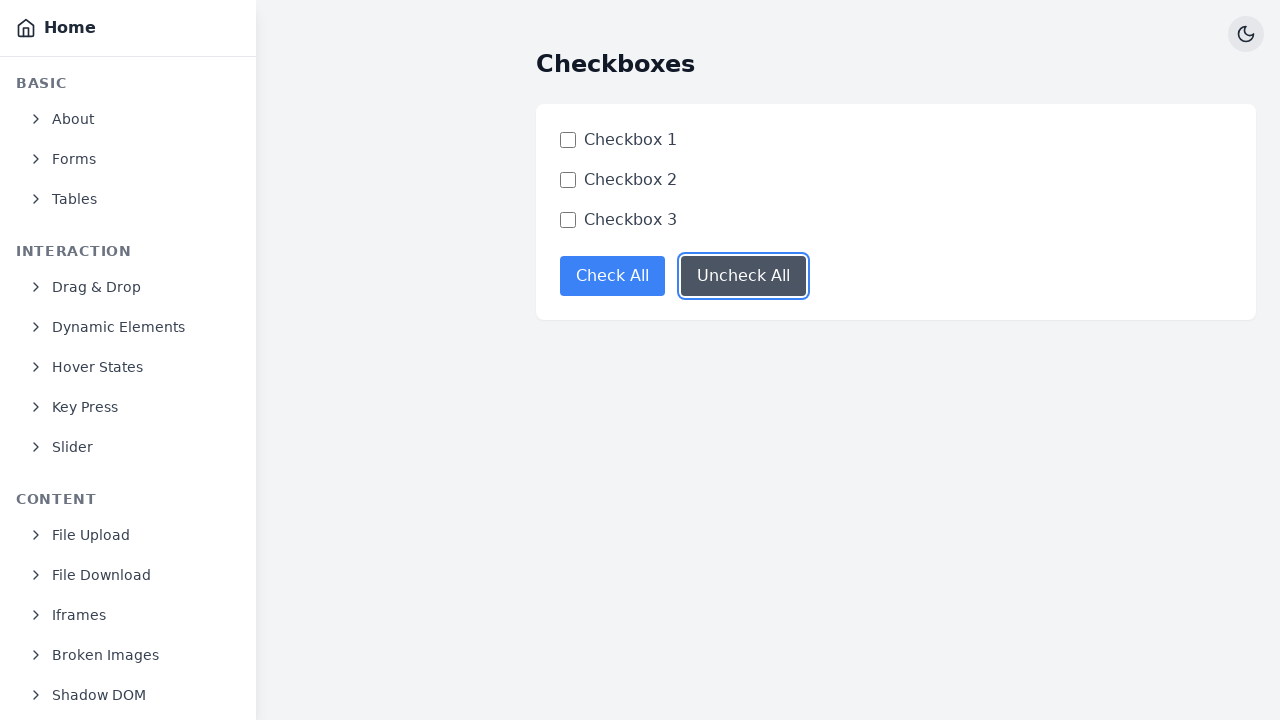

Verified checkbox 1 is unchecked
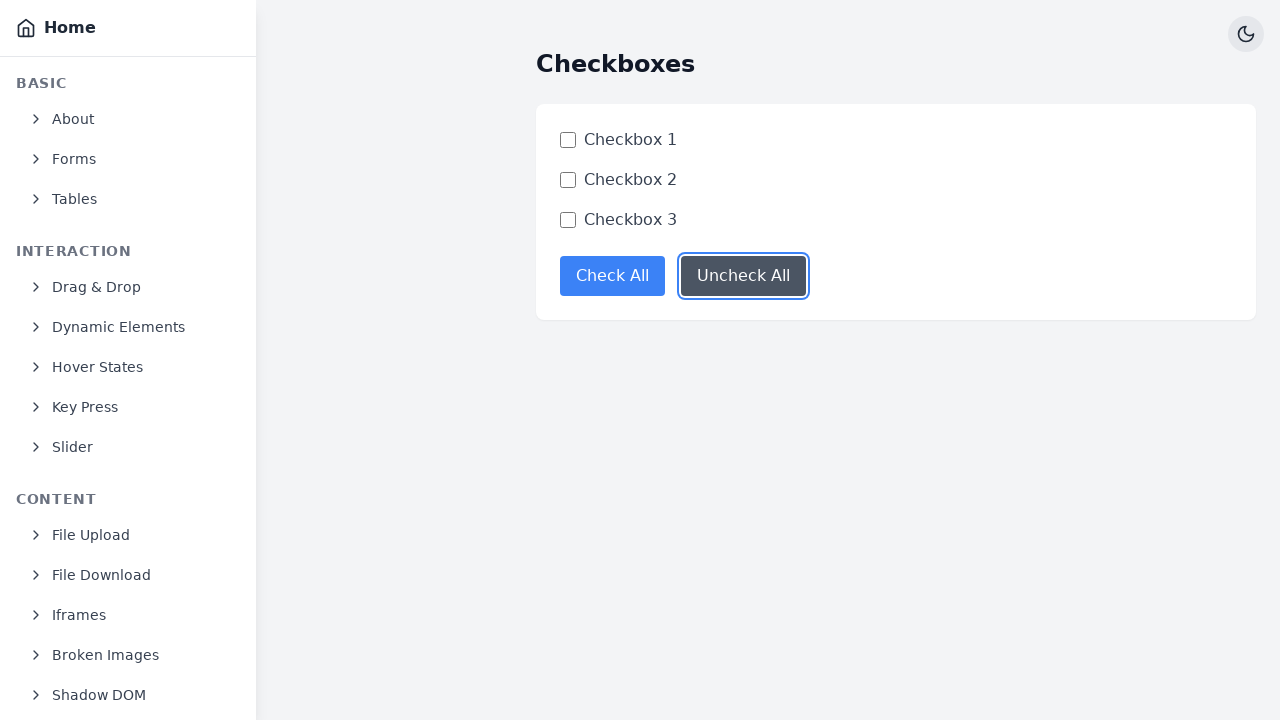

Verified checkbox 2 is unchecked
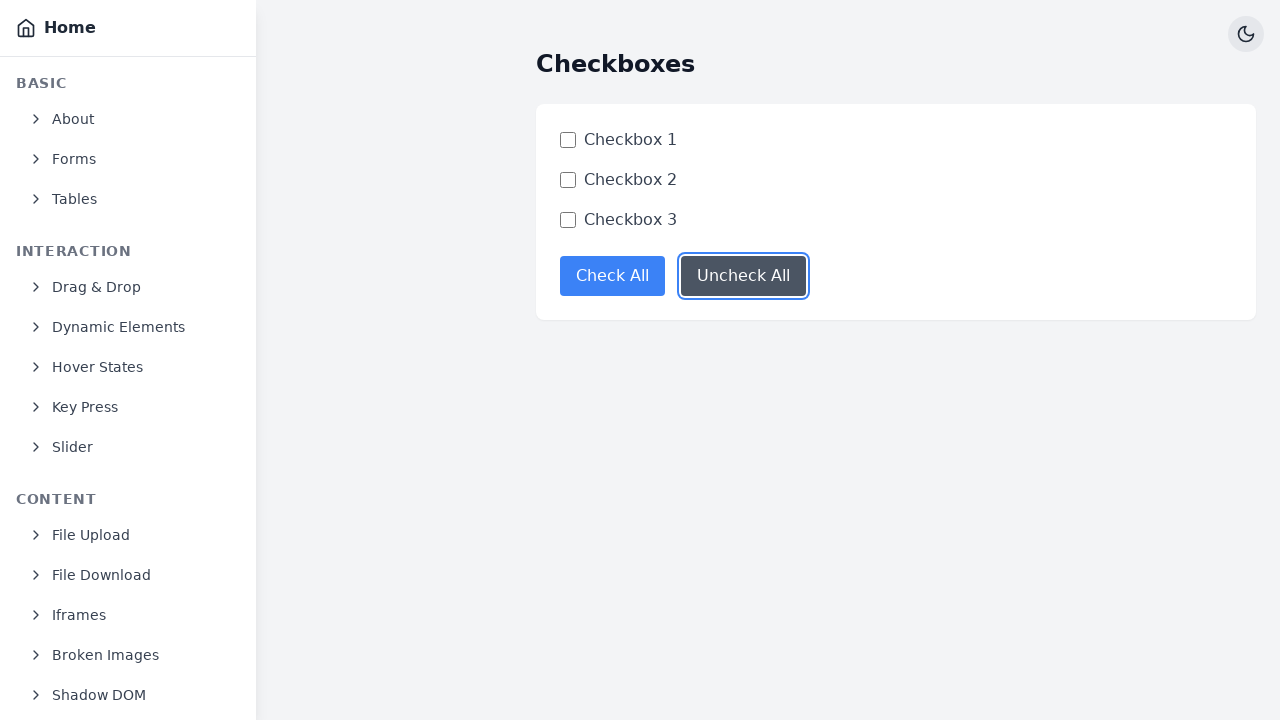

Verified checkbox 3 is unchecked
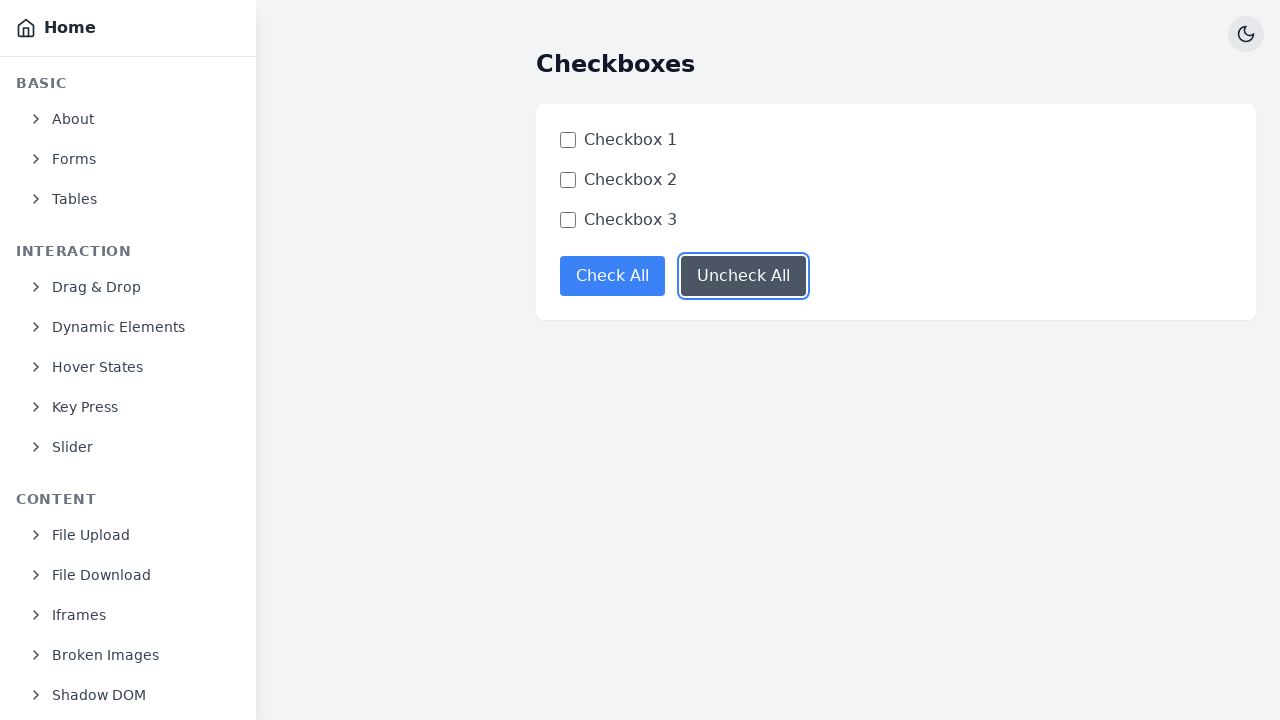

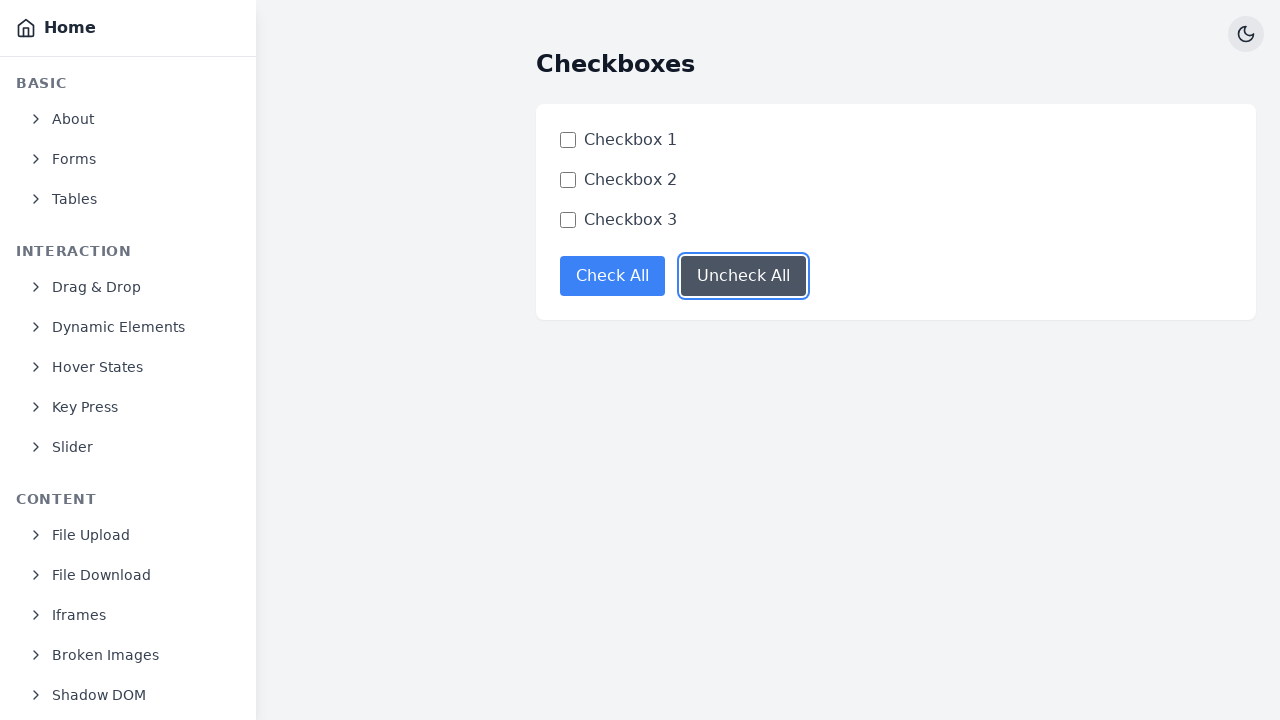